Tests search with a term that has no matches and verifies that a "No match found" message appears

Starting URL: https://www.w3schools.com/

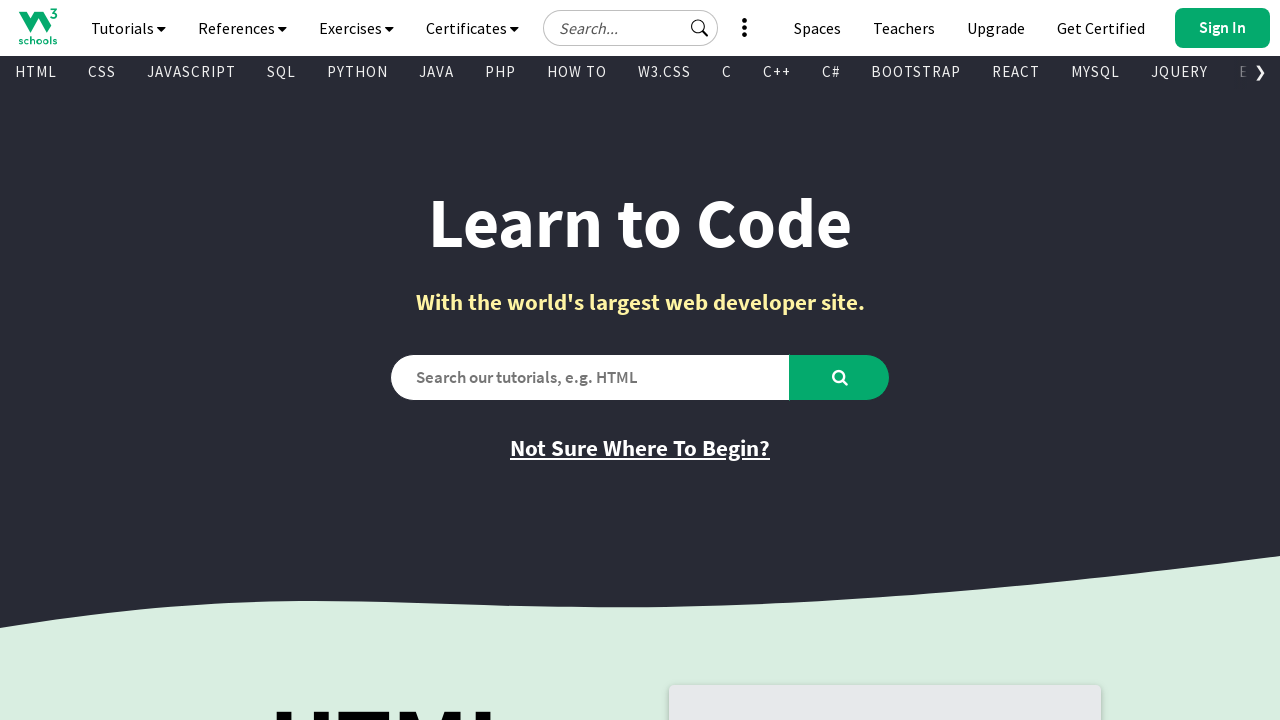

Clicked on tutorials navigation button at (128, 28) on xpath=//*[@id='navbtn_tutorials']
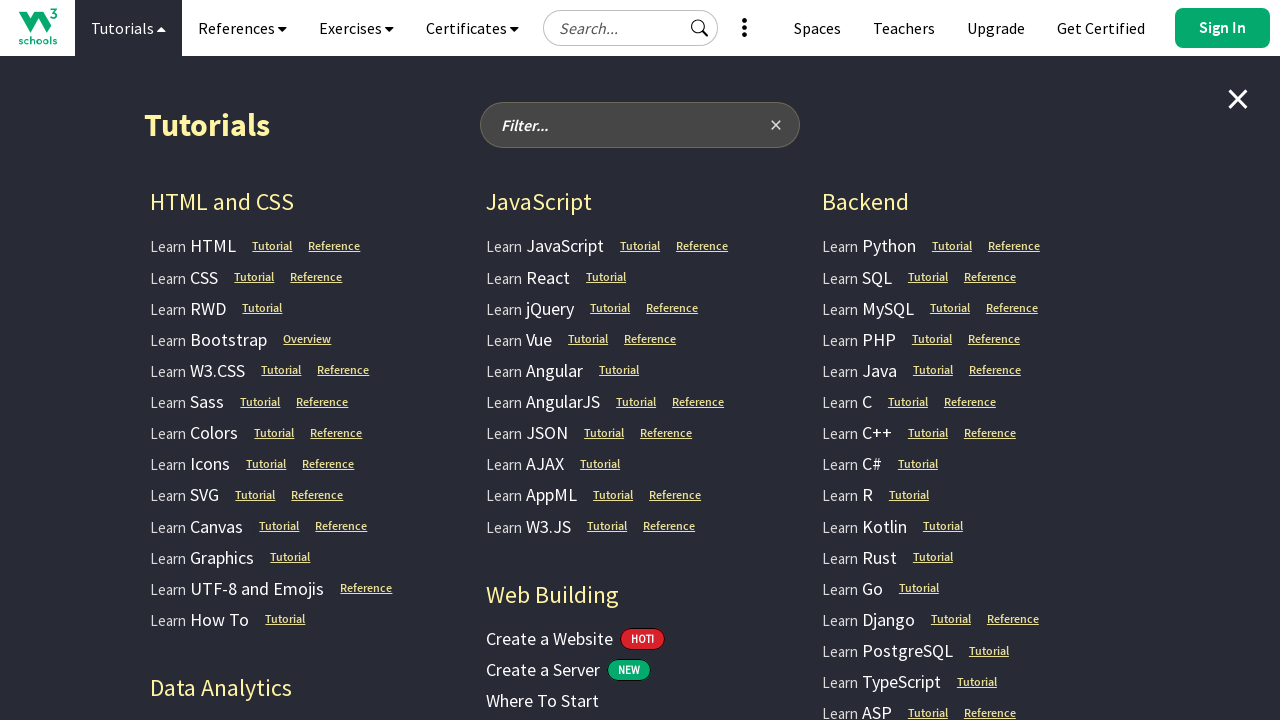

Filter tutorials input field is visible
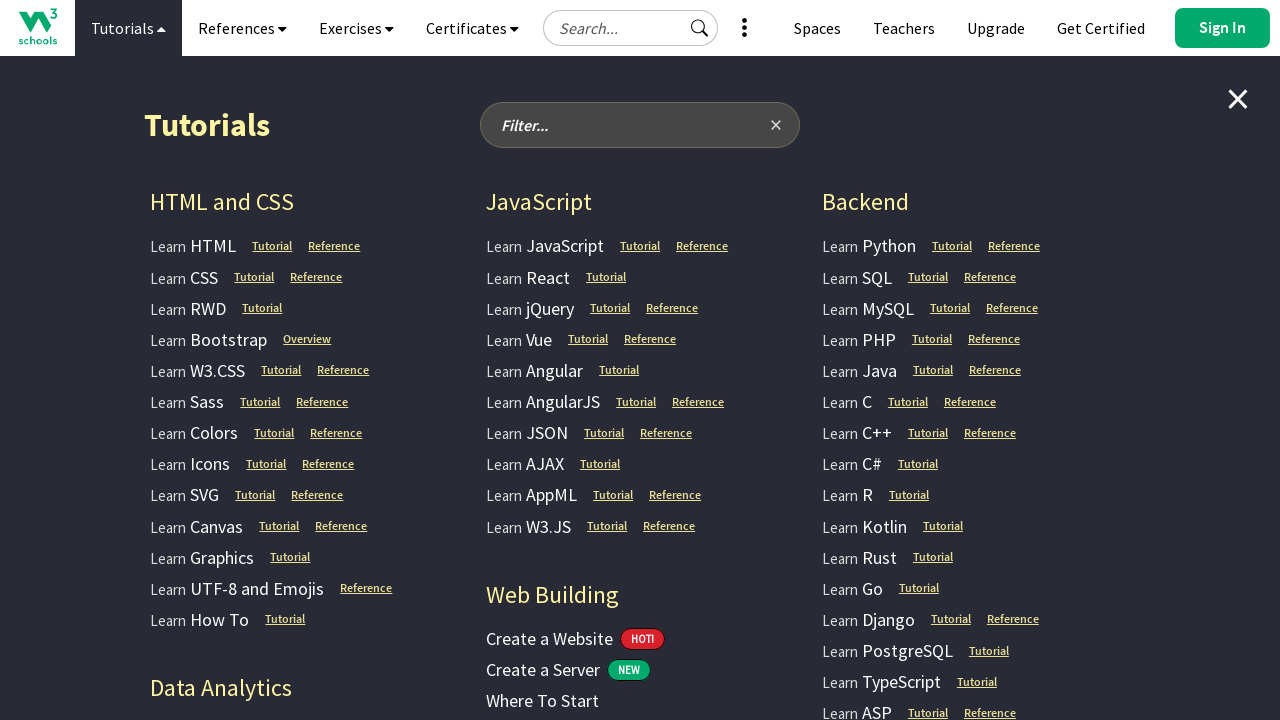

Filled filter input with 'ilma' search term on //*[@id='filter-tutorials-input']
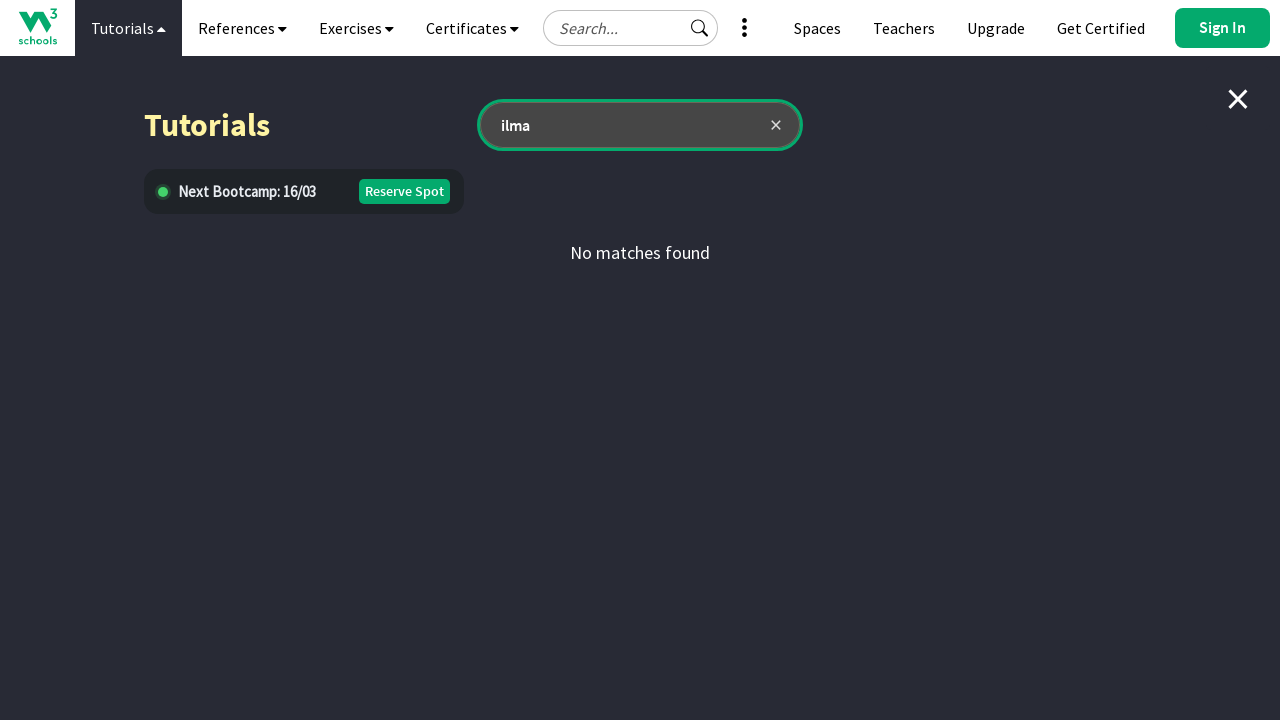

Verified 'No match found' message is displayed
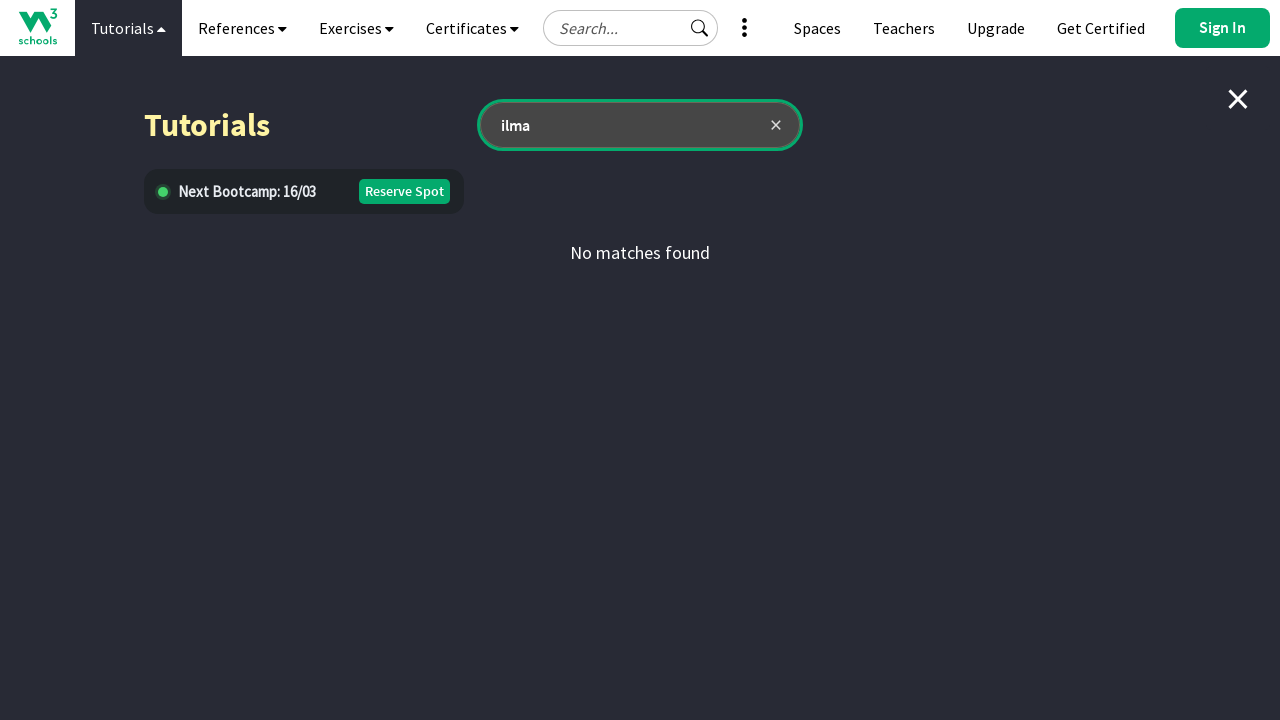

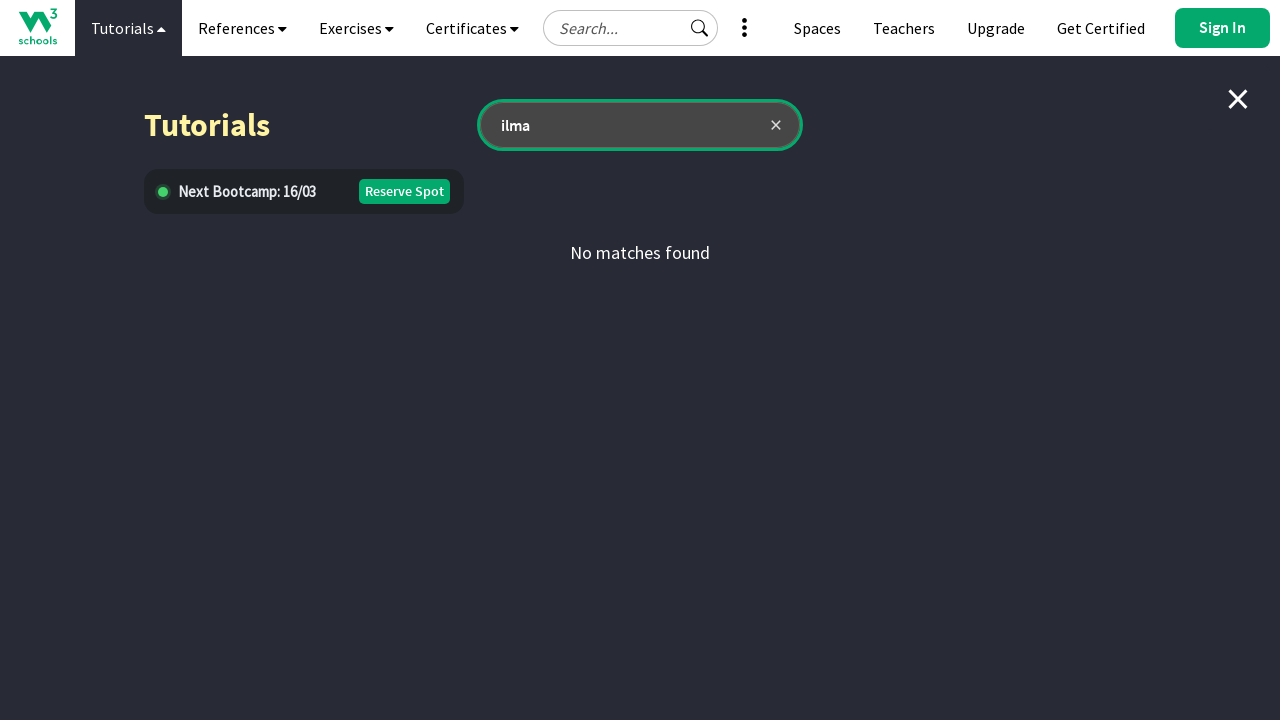